Tests table sorting functionality by clicking on a column header and verifying that the "Due" column values are sorted in ascending order

Starting URL: https://the-internet.herokuapp.com/tables

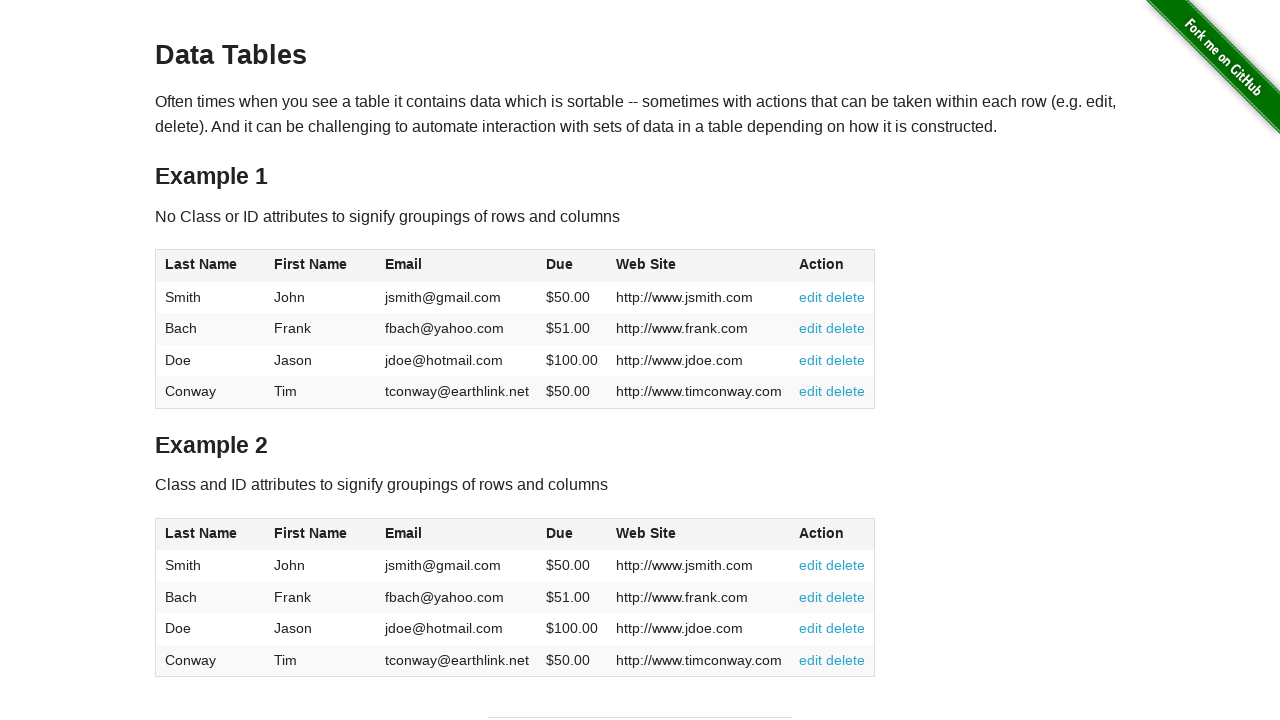

Clicked on 'Due' column header (4th column) to sort table at (572, 266) on table[id='table1'] th:nth-child(4)
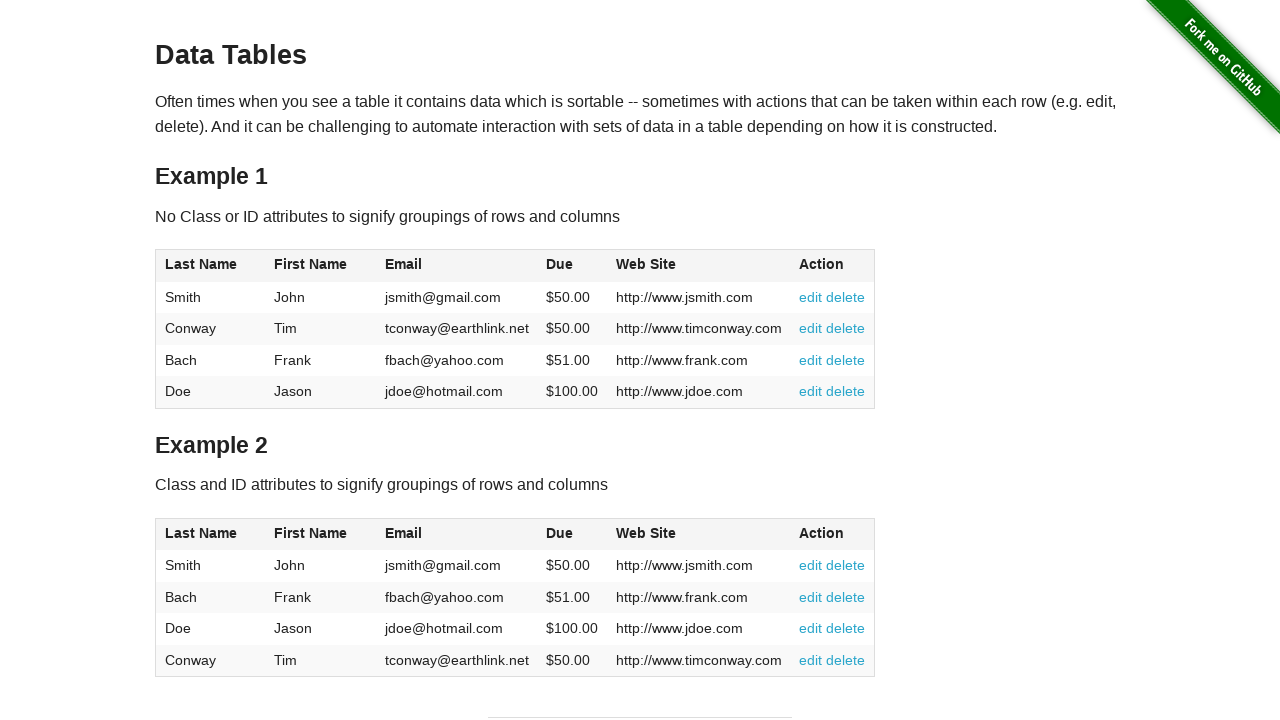

Waited 1000ms for table sorting to complete
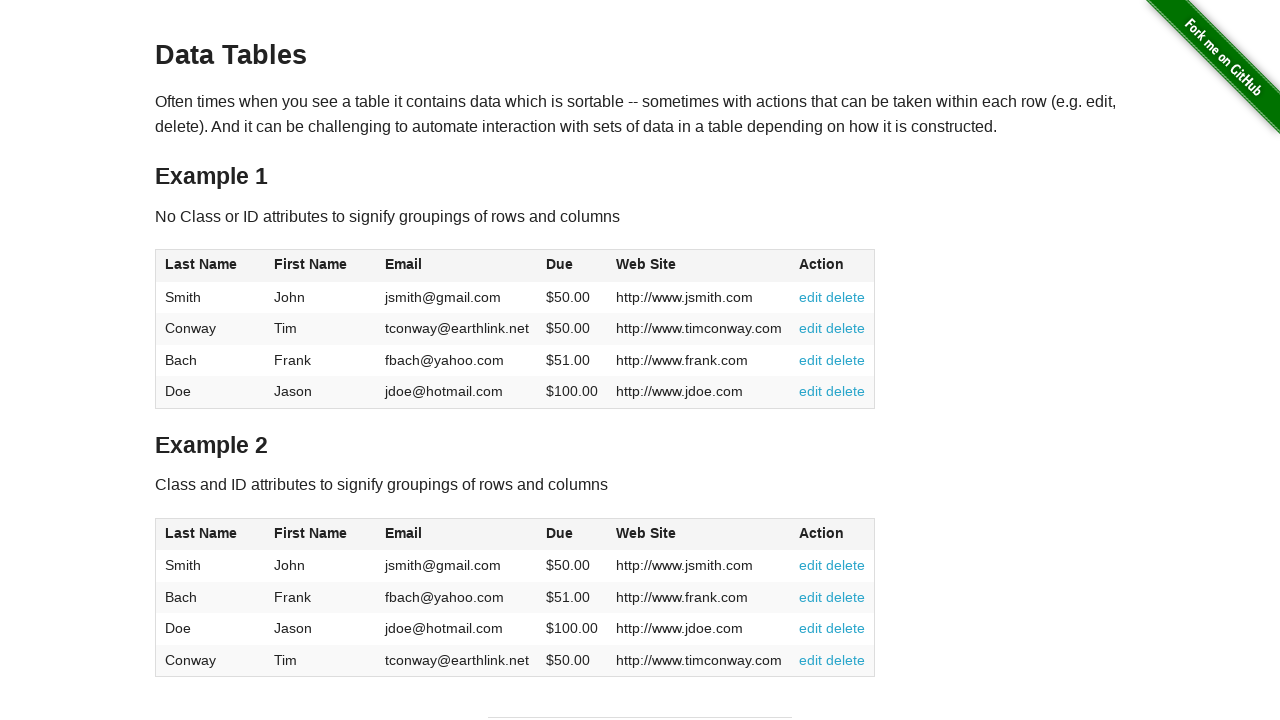

Retrieved all Due column values from table
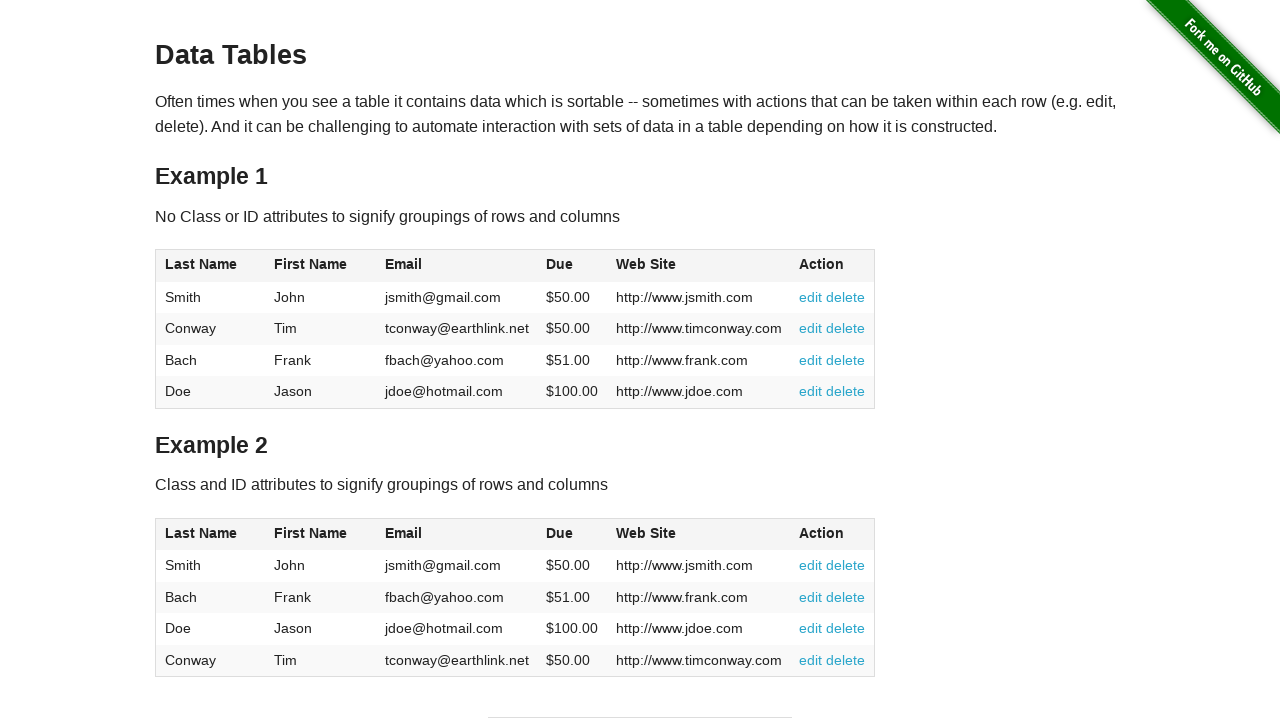

Cleaned Due values by removing '$' character and converting to float
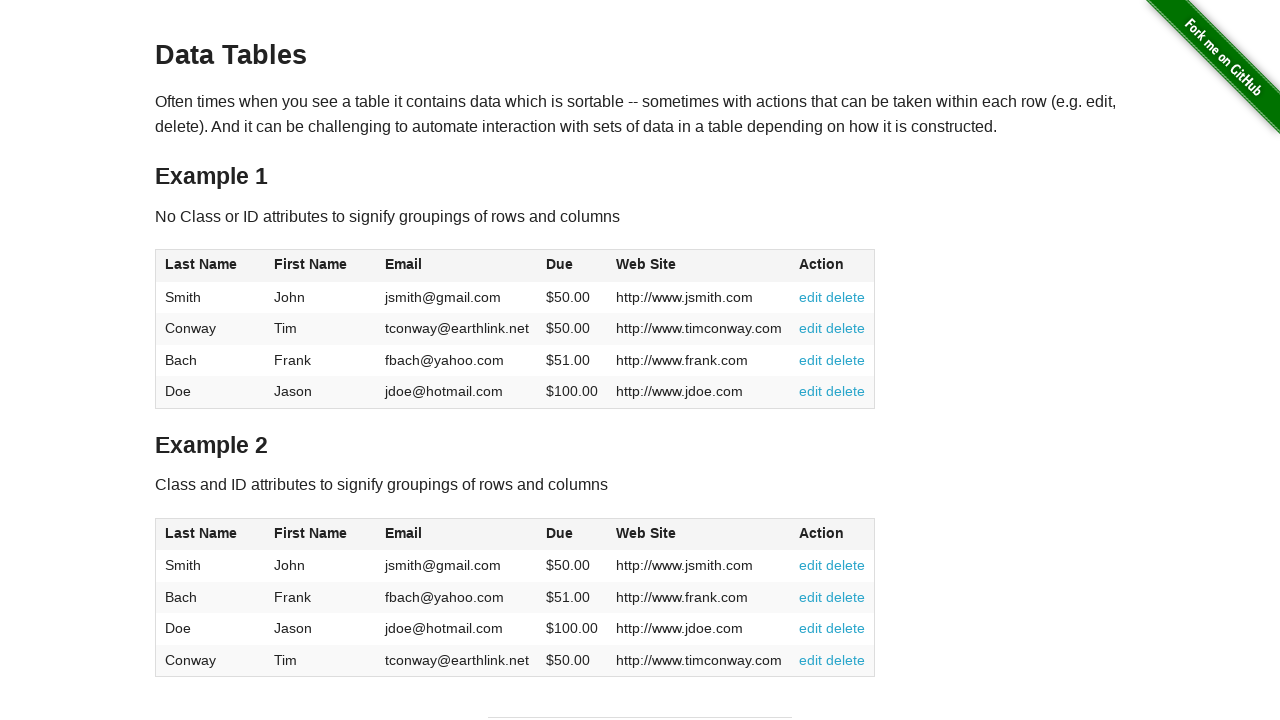

Verified that Due column values are sorted in ascending order
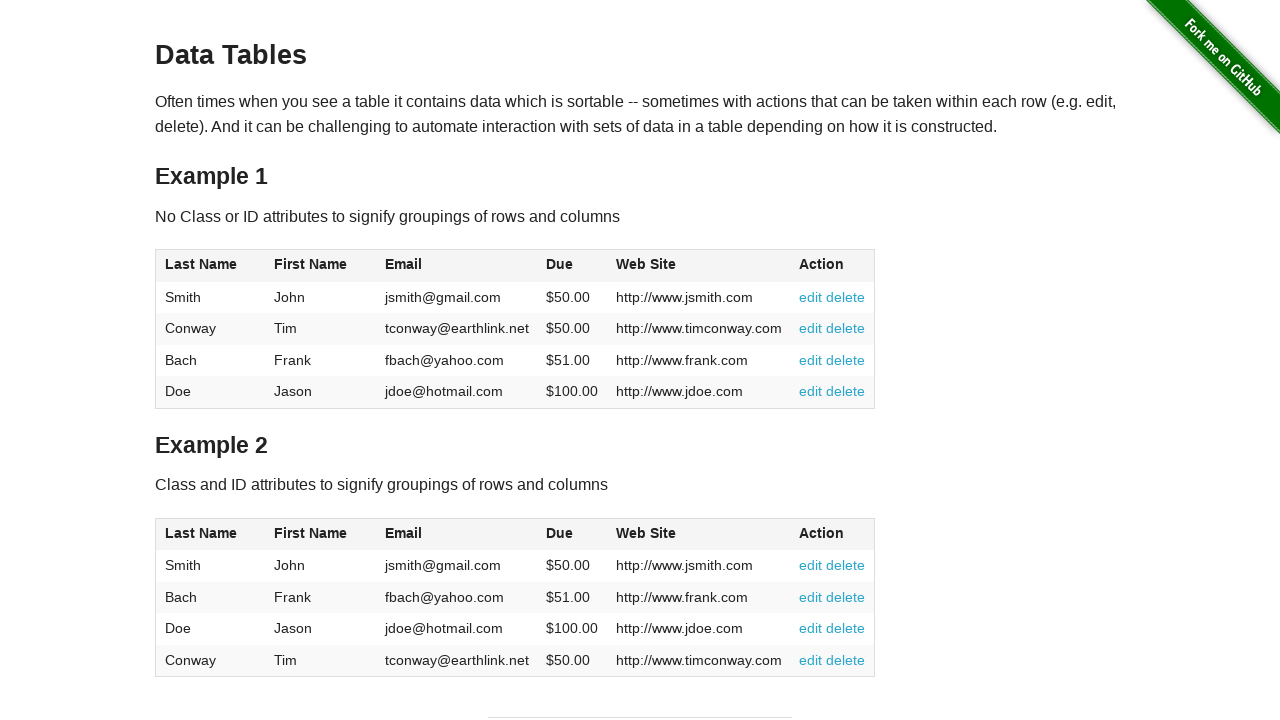

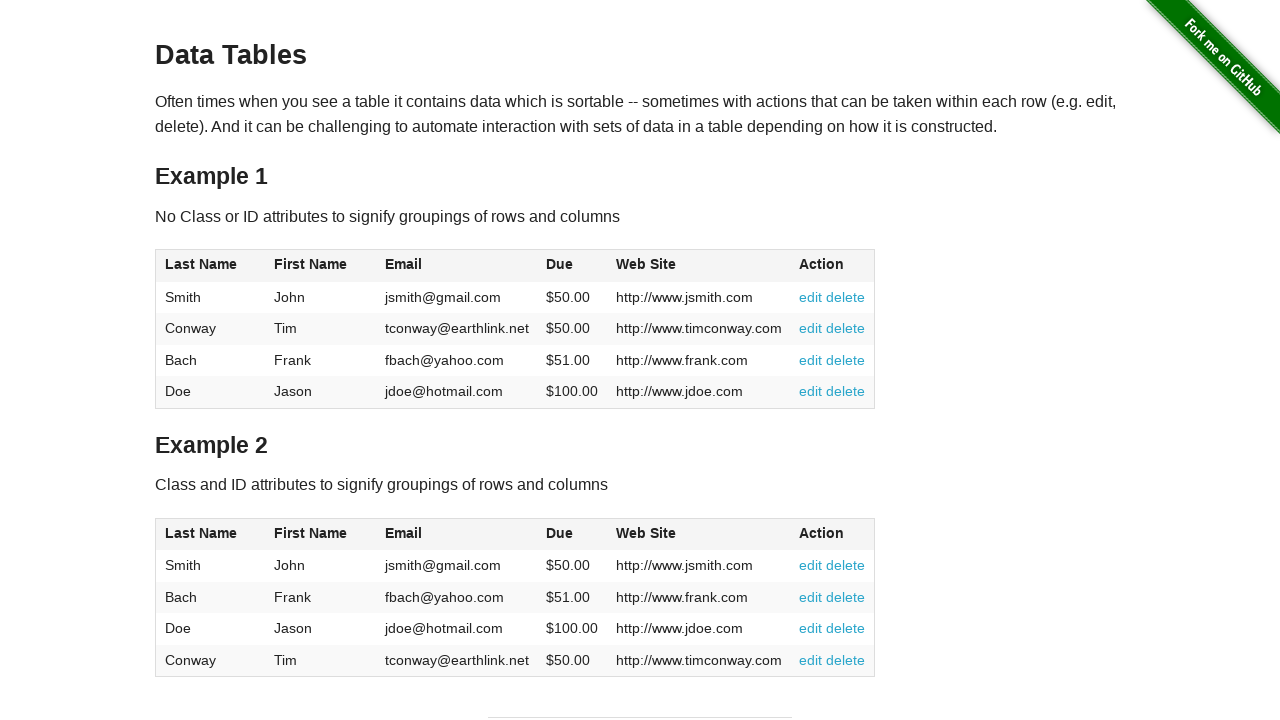